Tests GitHub search functionality by clicking the search button, entering a repository name, and submitting the search

Starting URL: https://github.com/

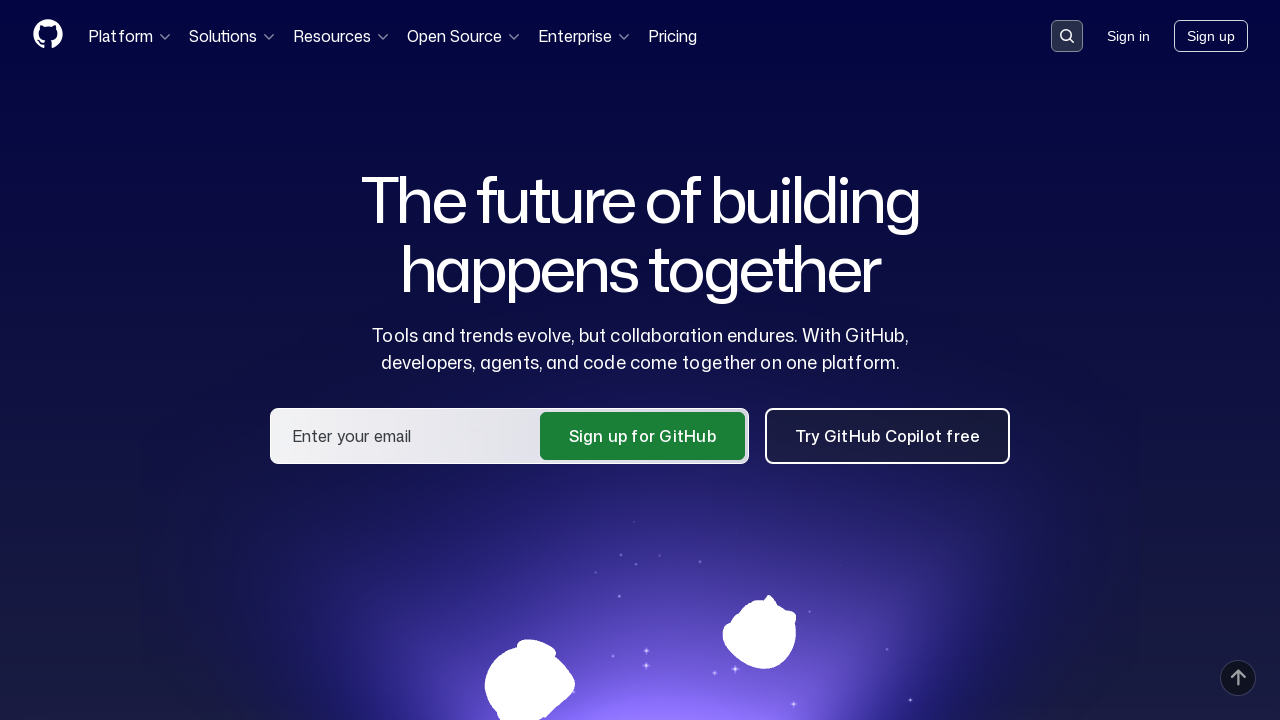

Clicked search button to open search input at (1067, 36) on button[data-target='qbsearch-input.inputButton']
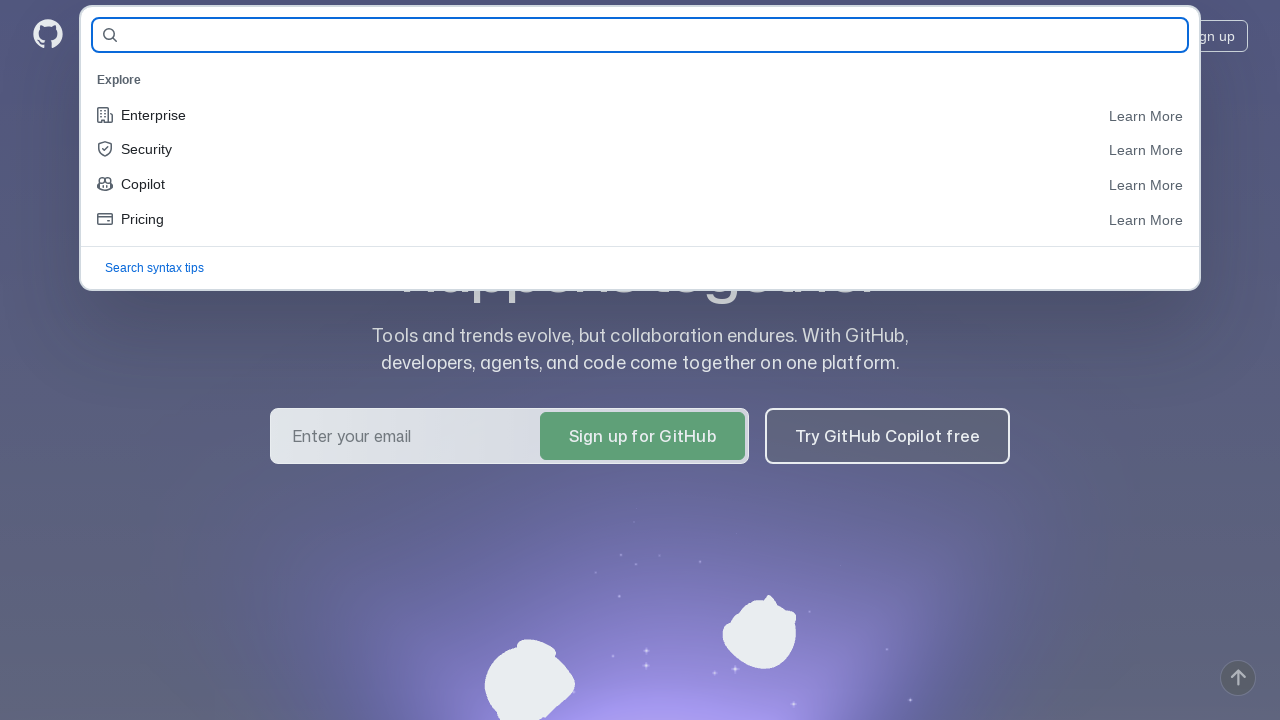

Entered 'playwright-python' in search field on #query-builder-test
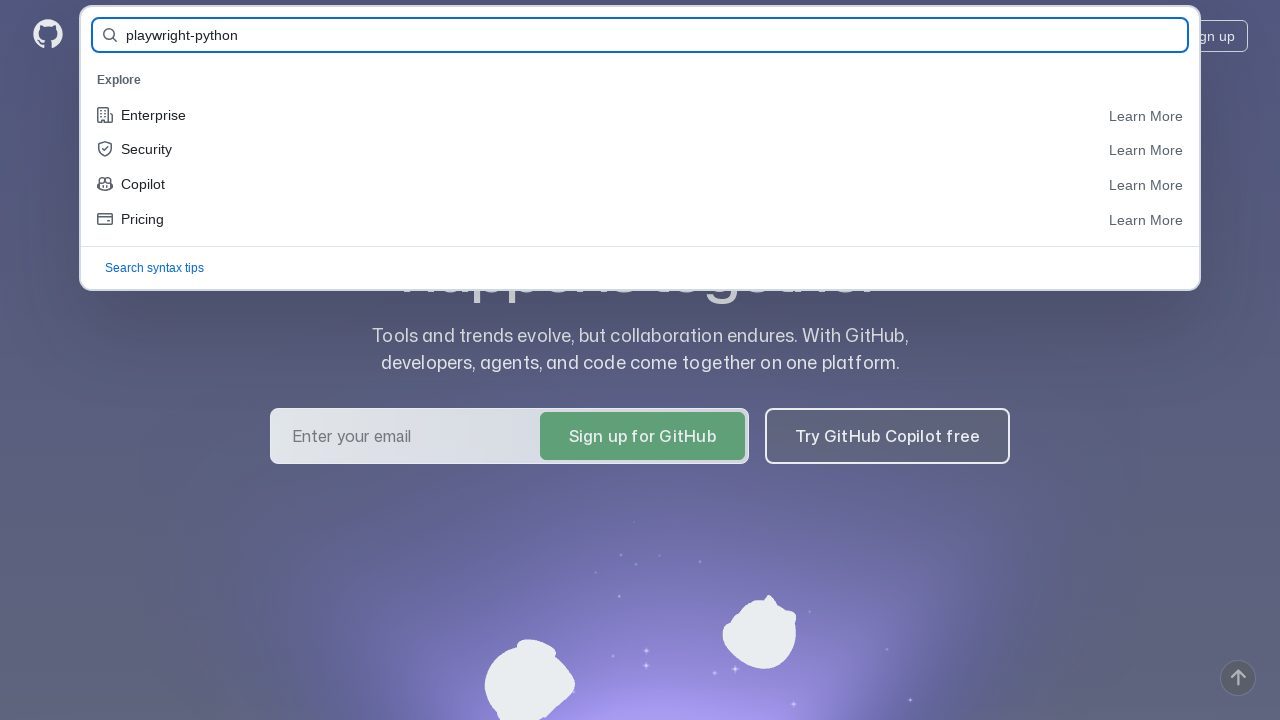

Pressed Enter to submit search query on #query-builder-test
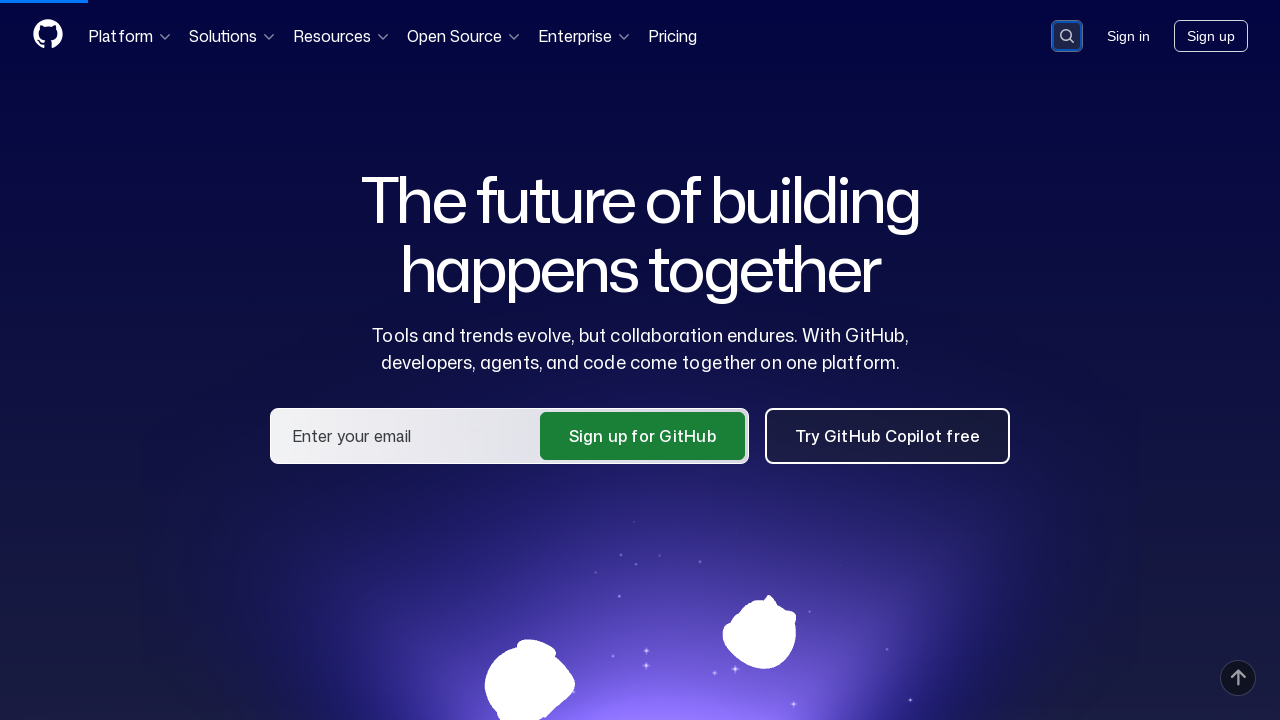

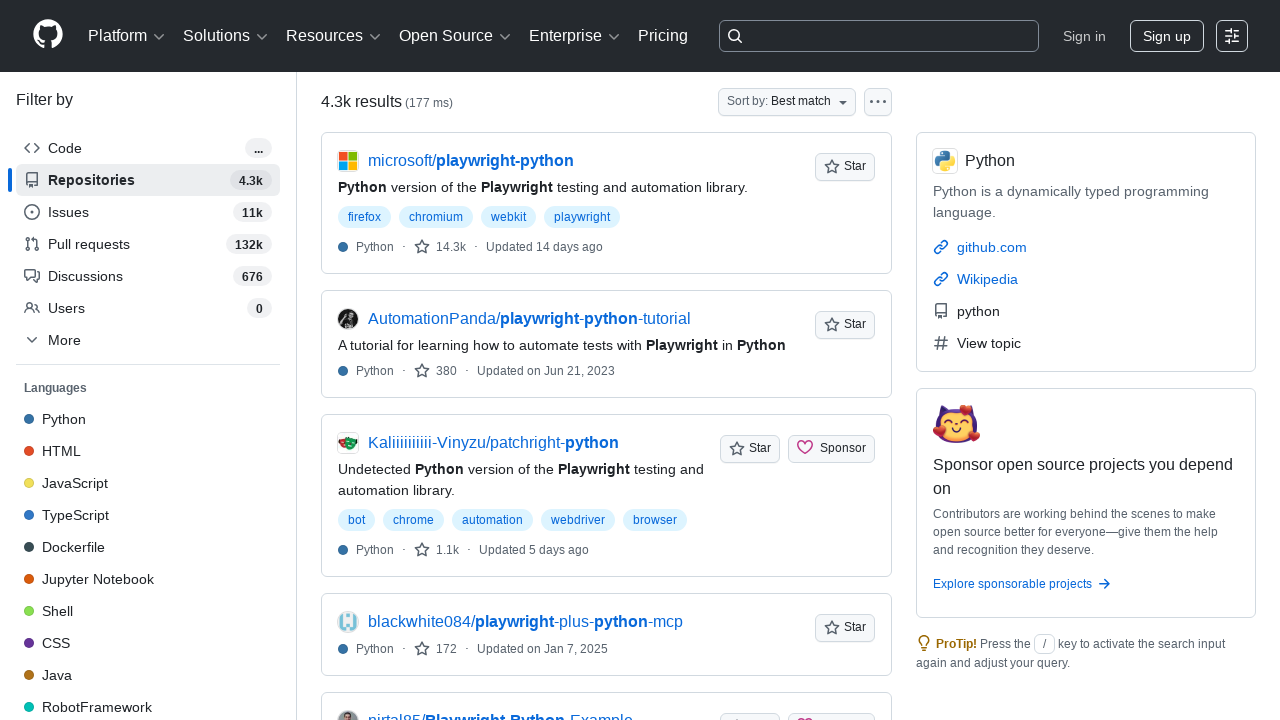